Opens the Dynamic Properties menu and verifies dynamic elements including text with random ID, disabled button, color-changing button, and button that becomes visible after 5 seconds.

Starting URL: https://demoqa.com/elements

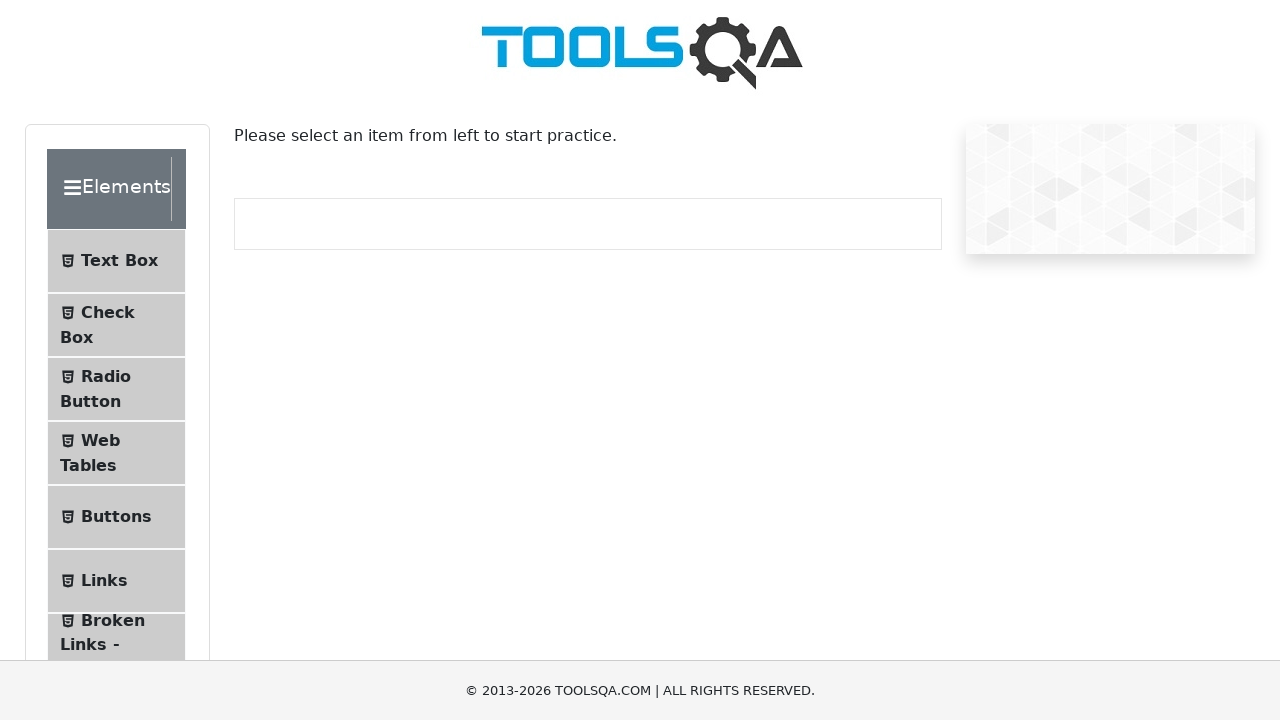

Clicked on Dynamic Properties menu item at (119, 348) on text=Dynamic Properties
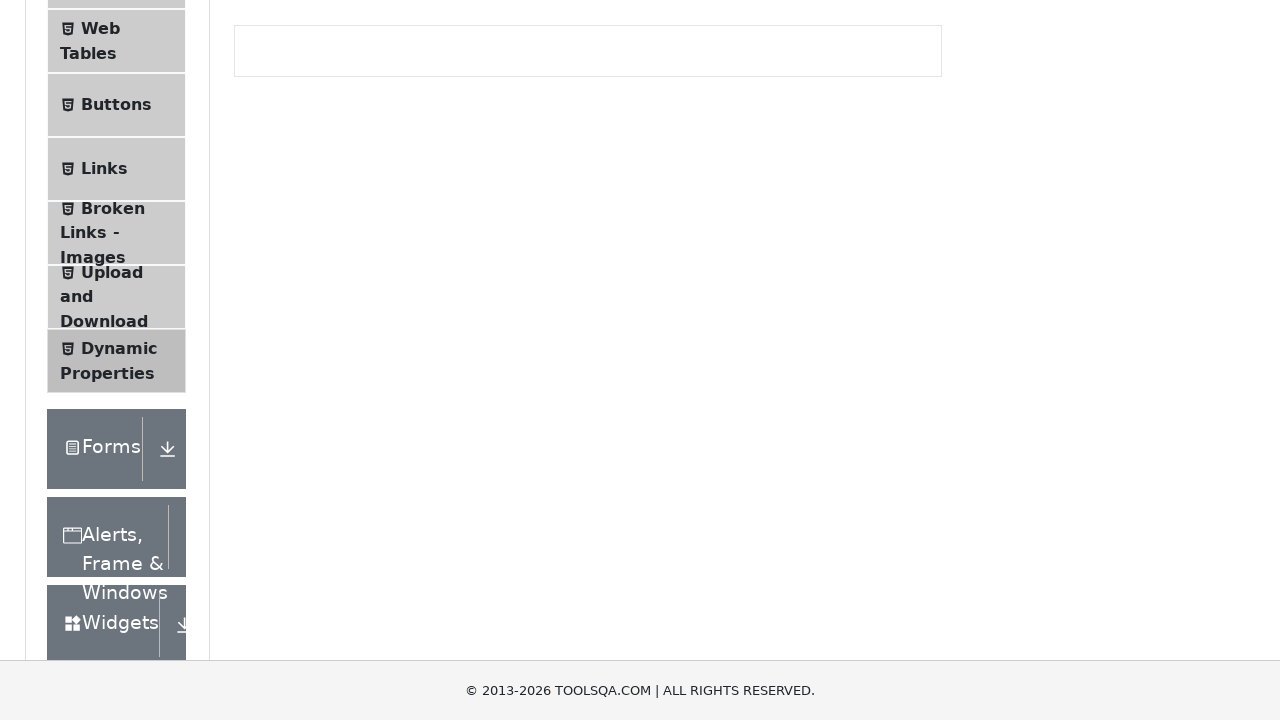

Dynamic text with random ID loaded
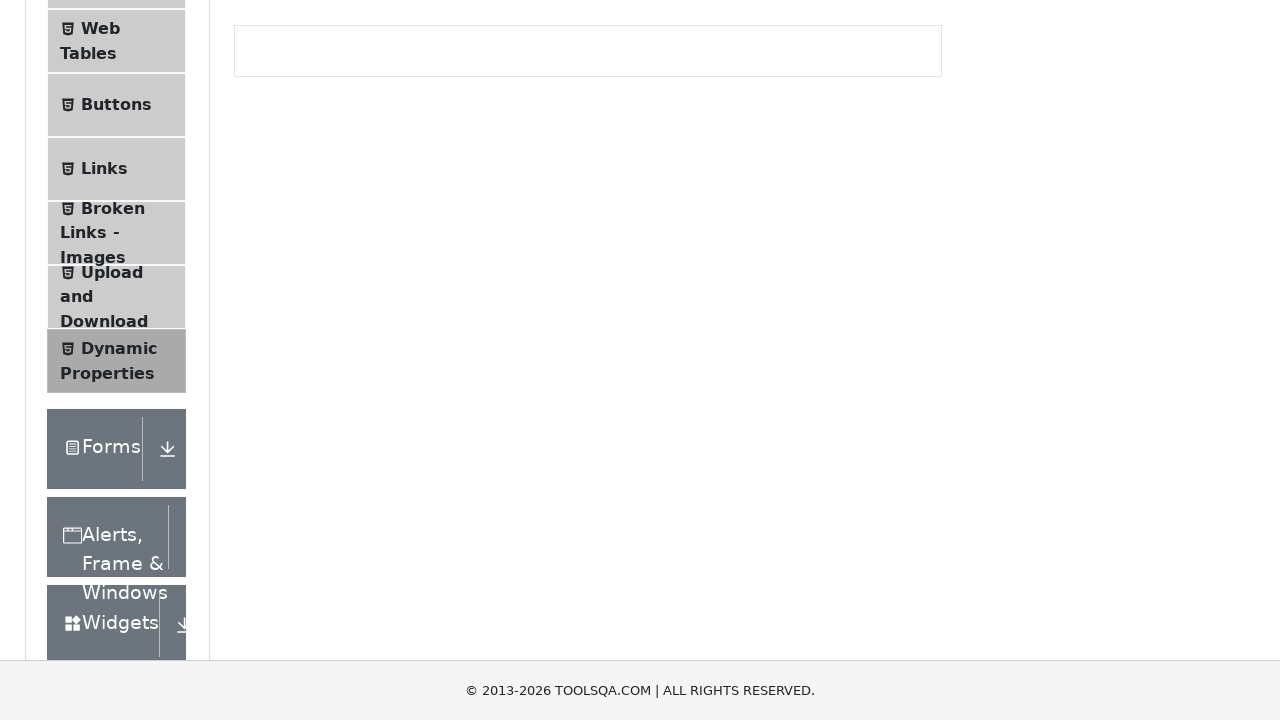

Disabled button element loaded
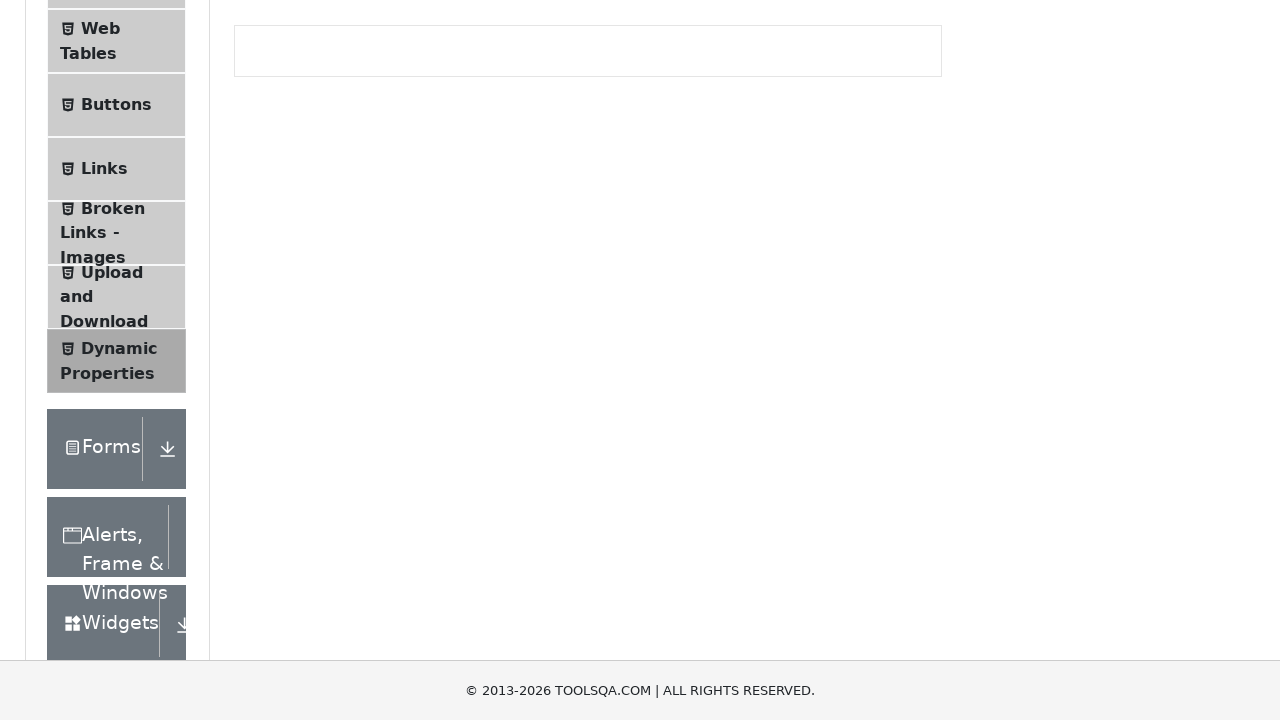

Color-changing button element loaded
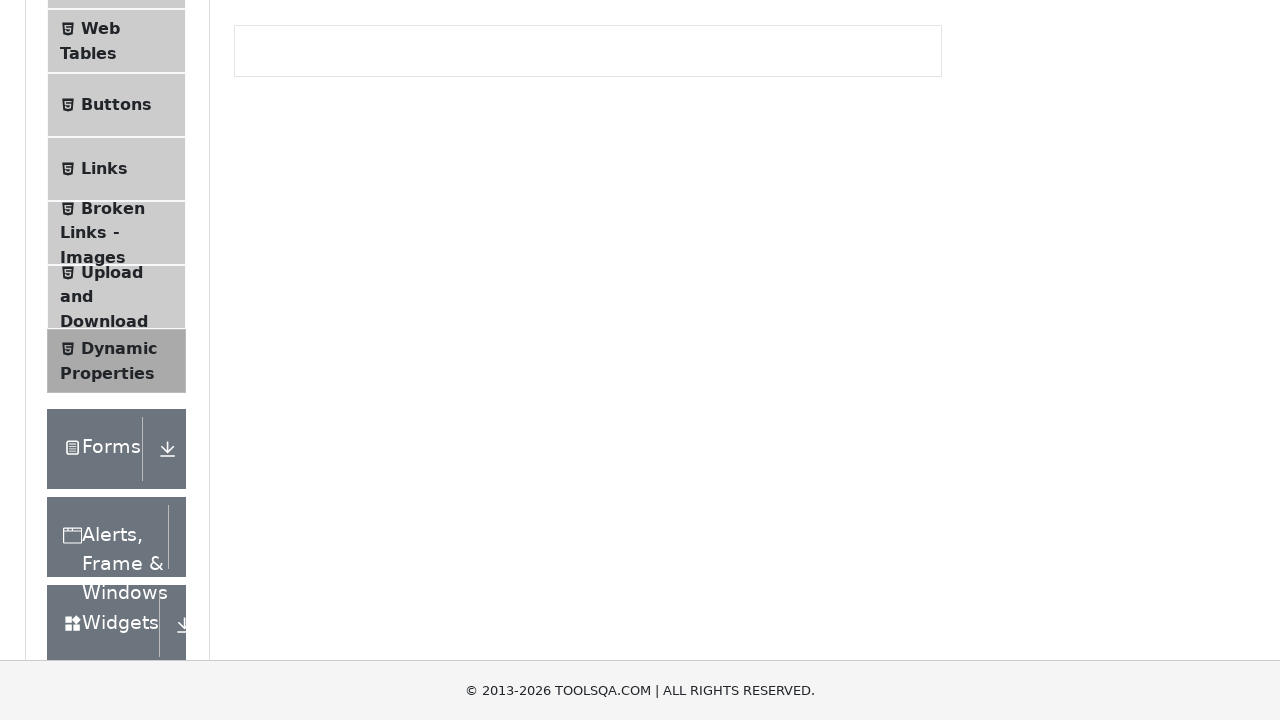

Button that becomes visible after 5 seconds appeared
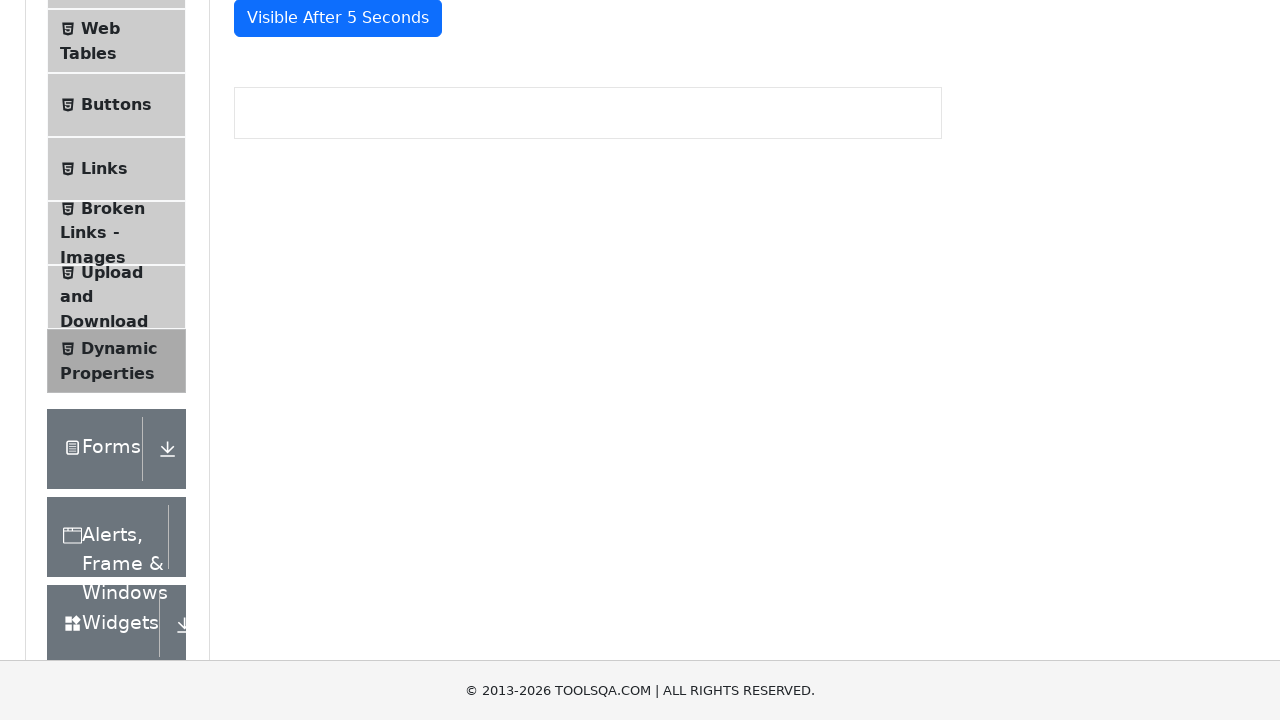

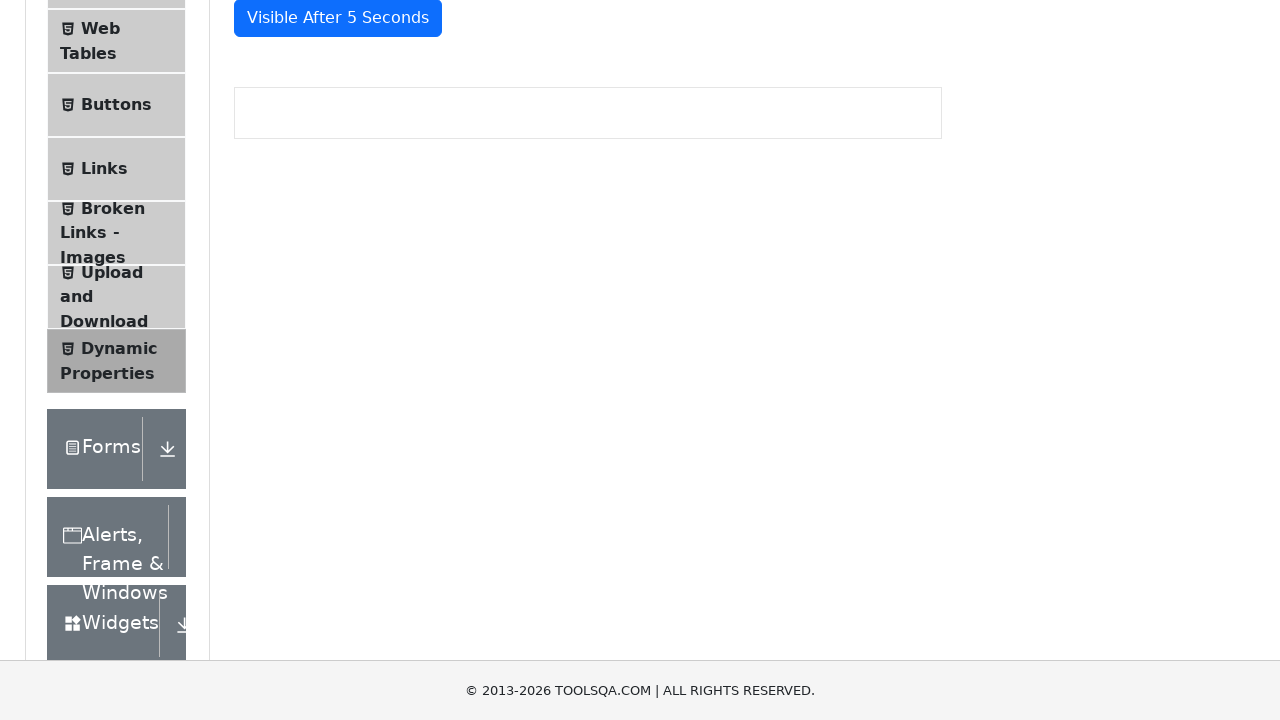